Navigates to the RedBus homepage and verifies the page loads successfully by waiting for the page to be ready.

Starting URL: https://www.redbus.in/

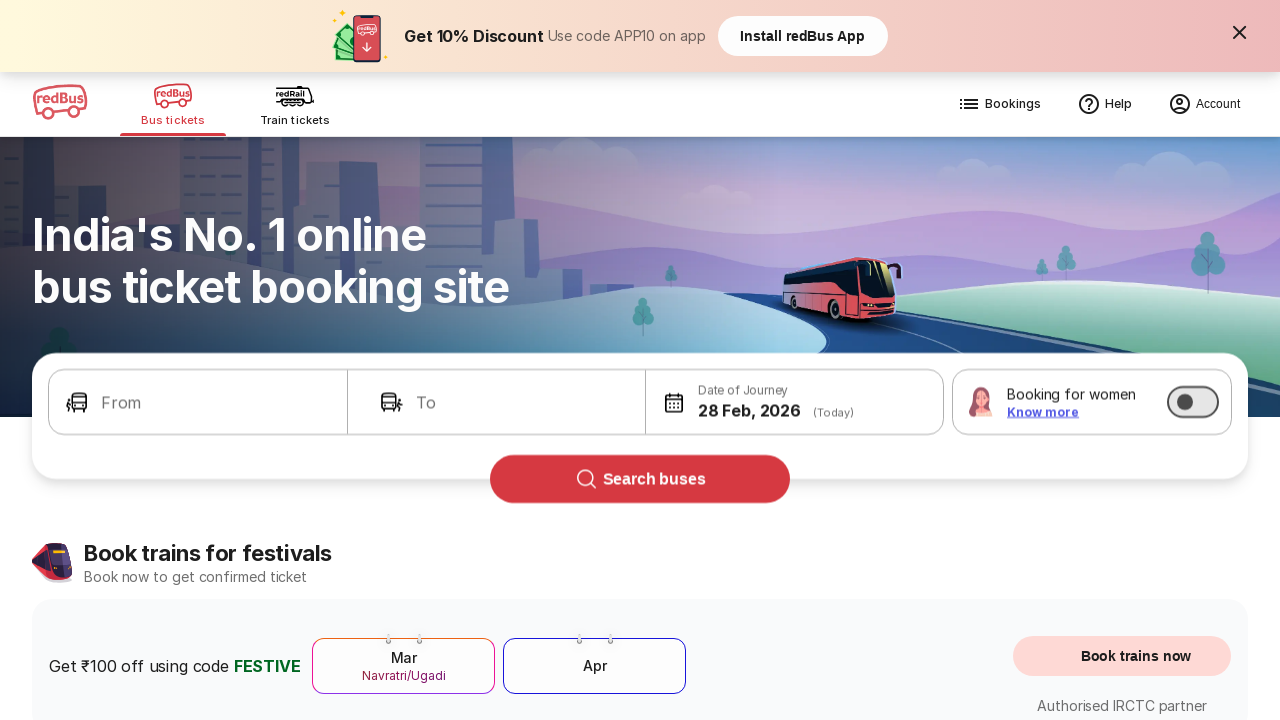

Navigated to RedBus homepage
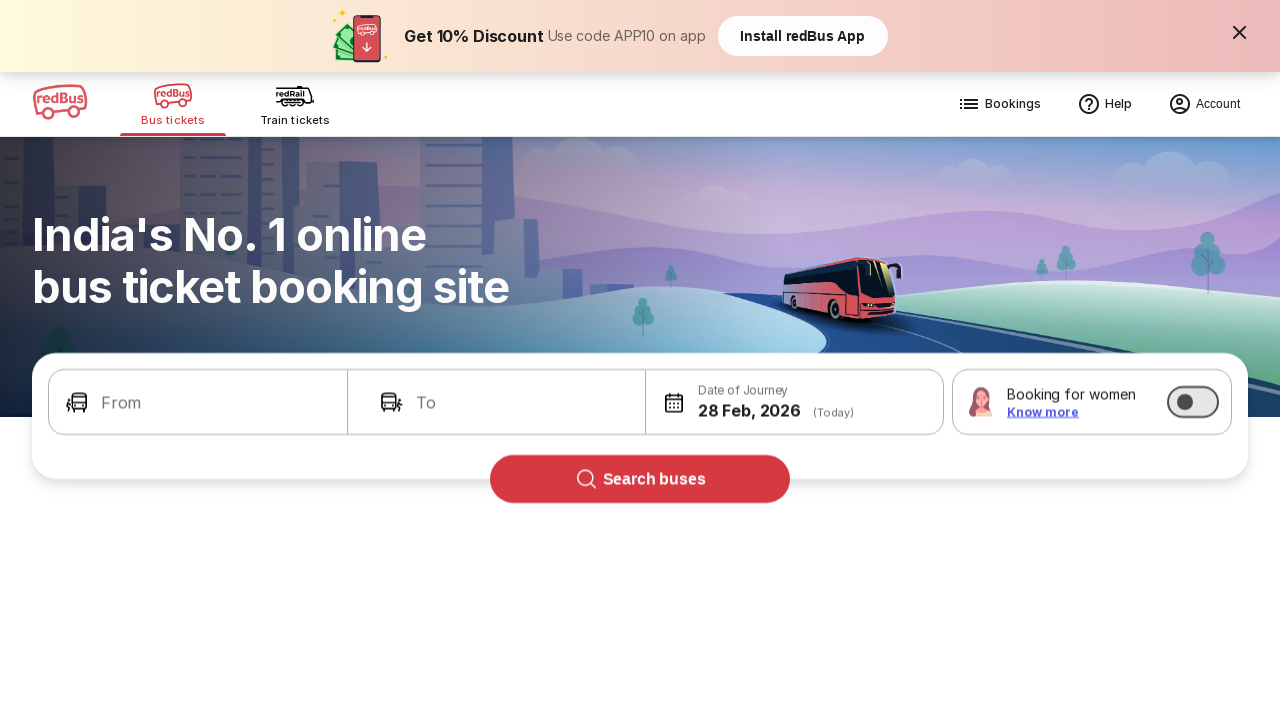

Page DOM content fully loaded
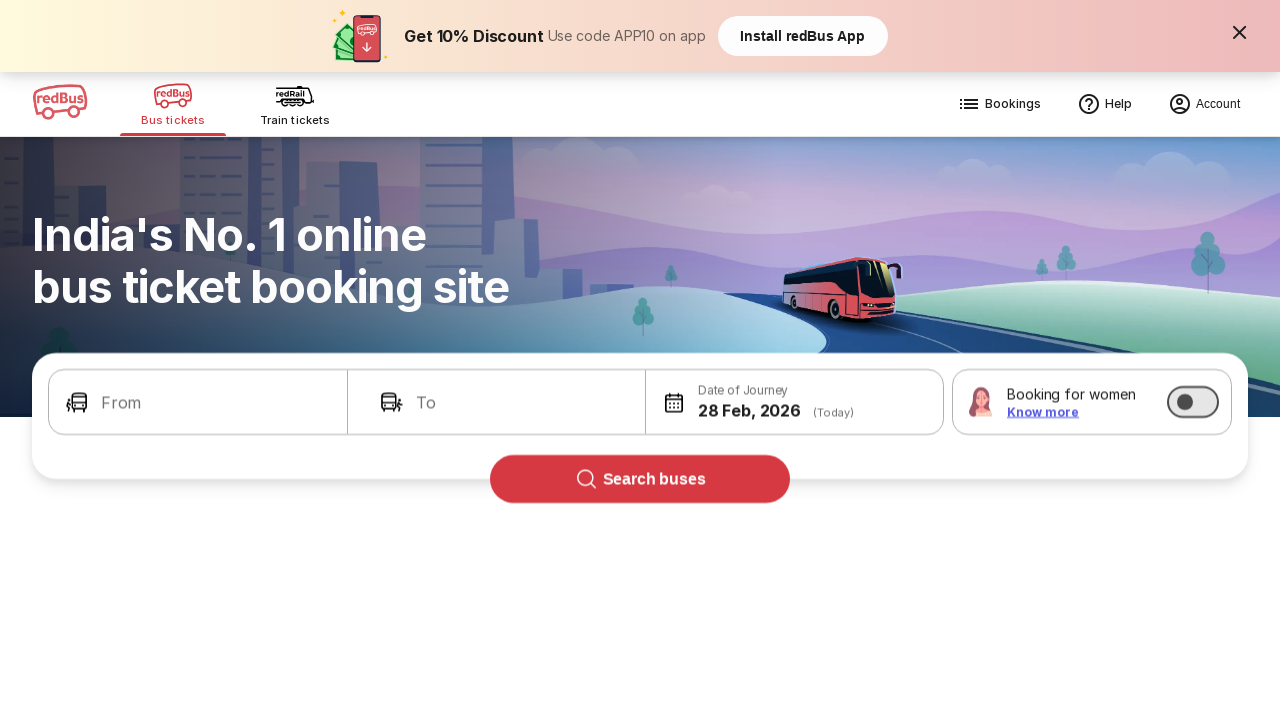

Body element is visible - page loaded successfully
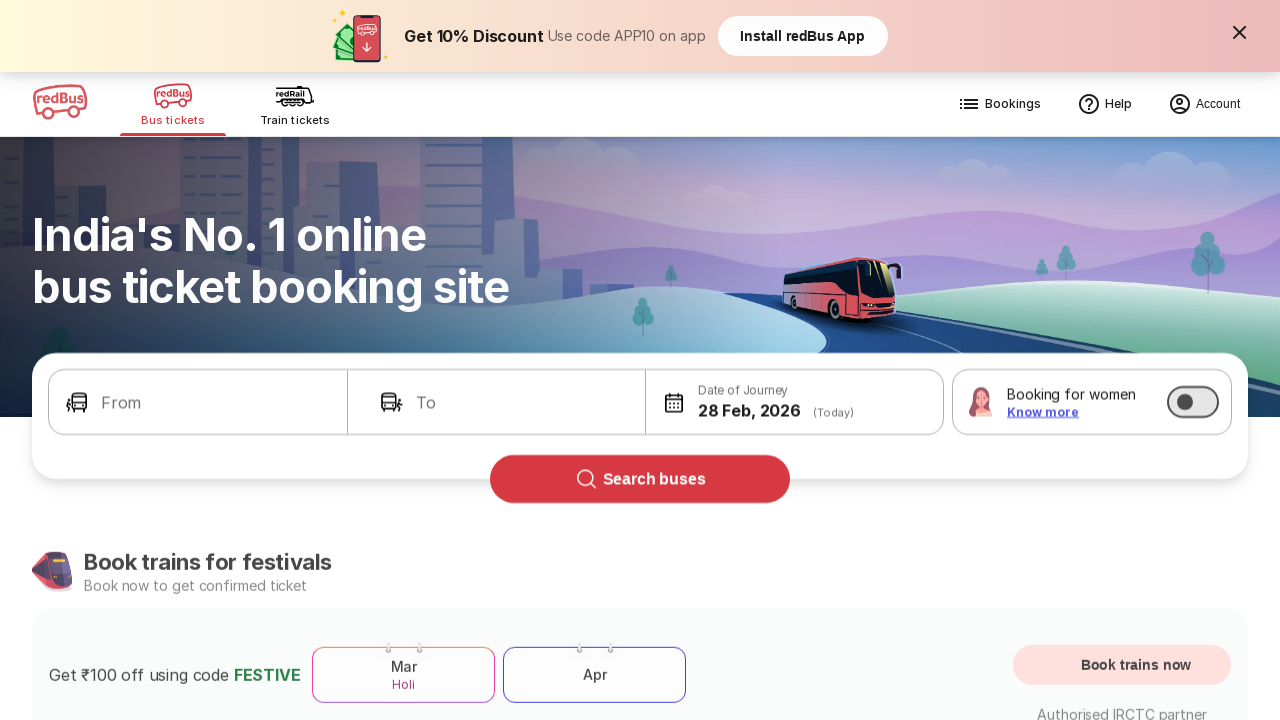

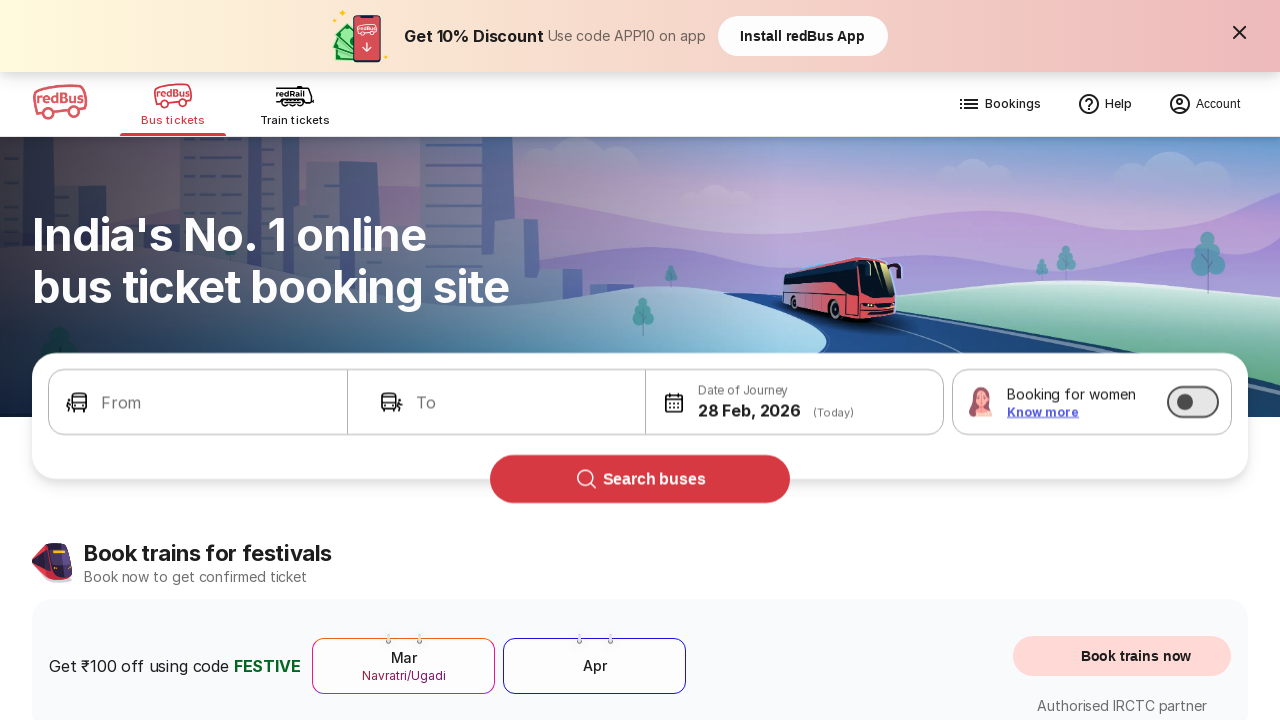